Tests flight booking form by selecting origin and destination cities from dropdowns and verifying round trip option enables return date field

Starting URL: https://rahulshettyacademy.com/dropdownsPractise/

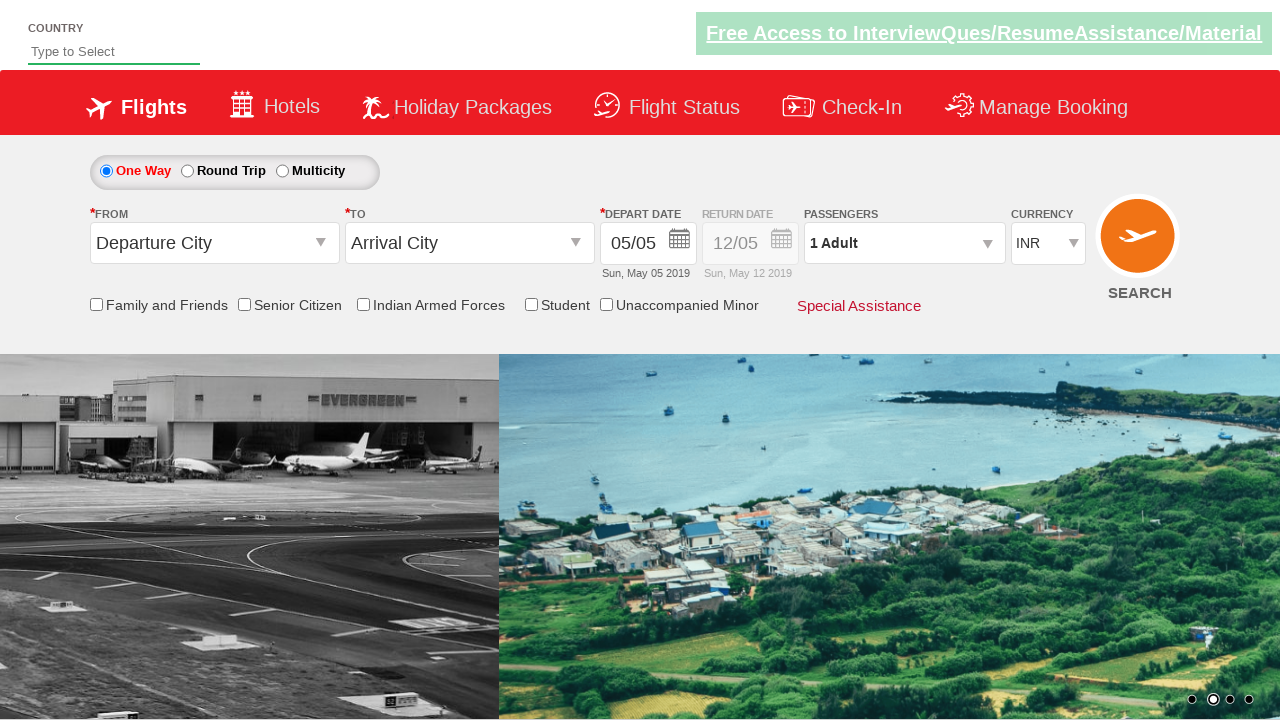

Clicked on origin station dropdown at (214, 243) on #ctl00_mainContent_ddl_originStation1_CTXT
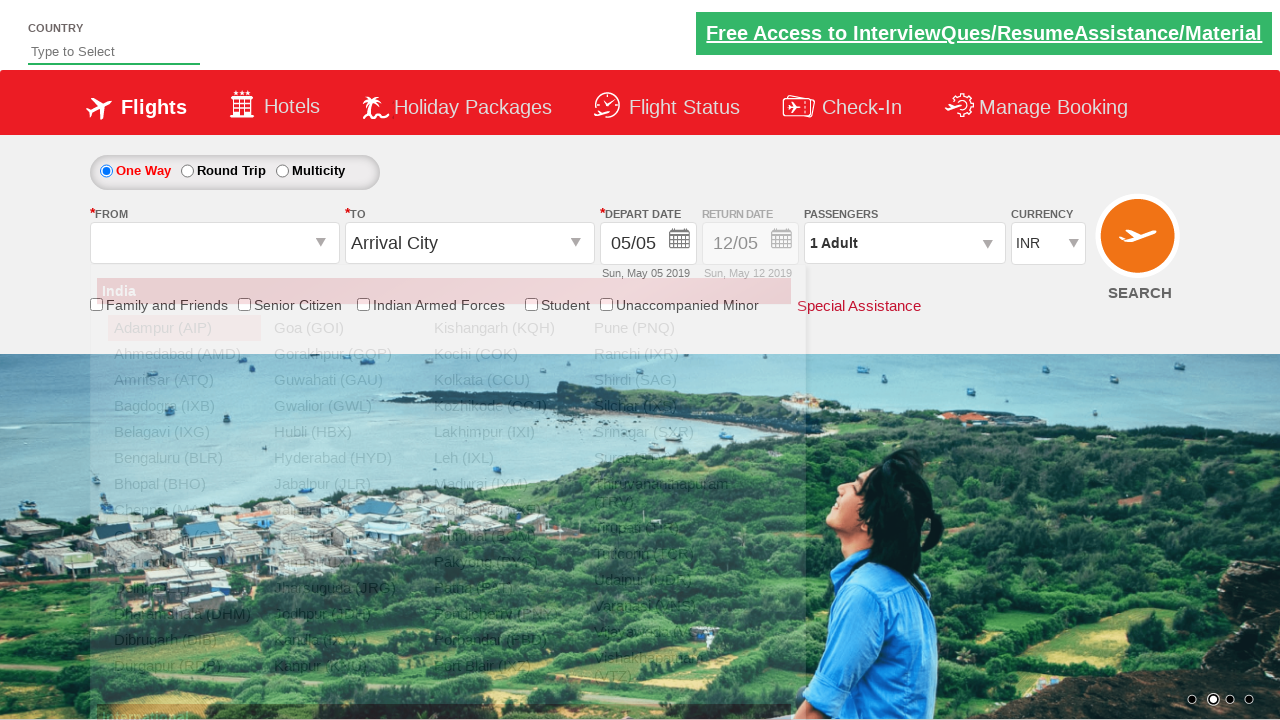

Selected Belagavi (IXG) as origin city at (184, 432) on xpath=//a[@text='Belagavi (IXG)']
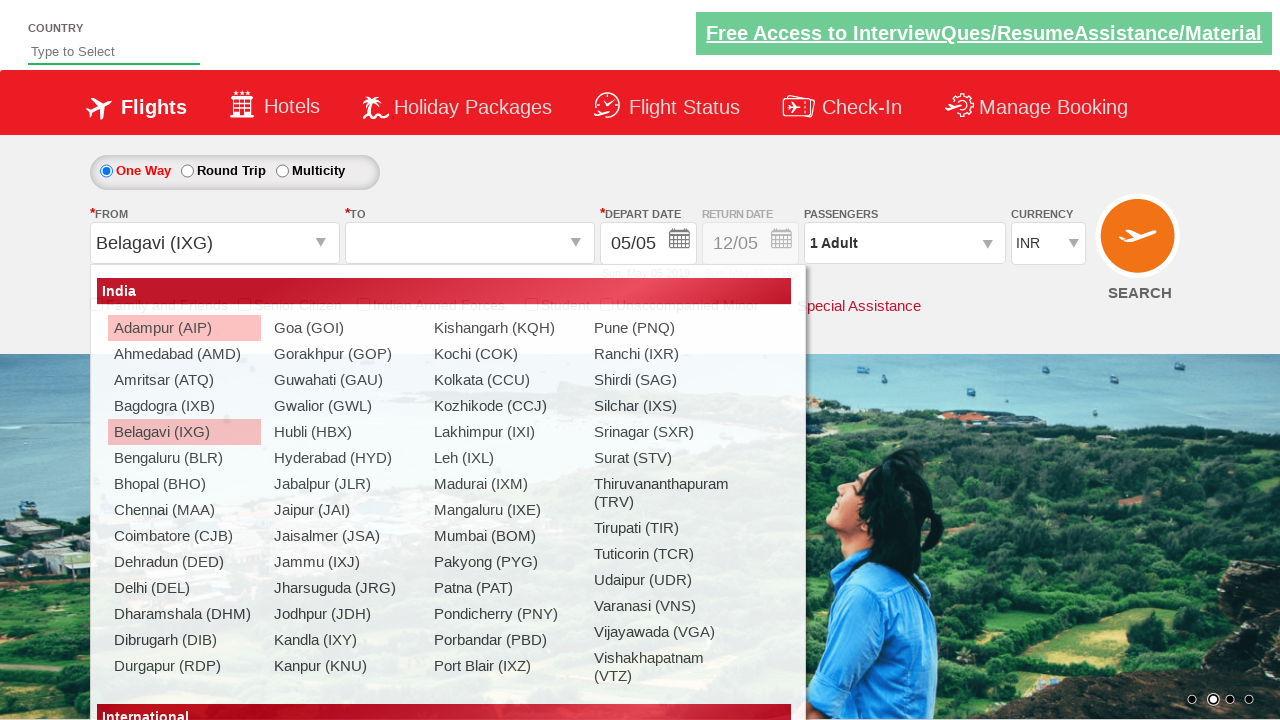

Selected Bengaluru (BLR) as destination city at (439, 380) on (//a[@text='Bengaluru (BLR)'])[2]
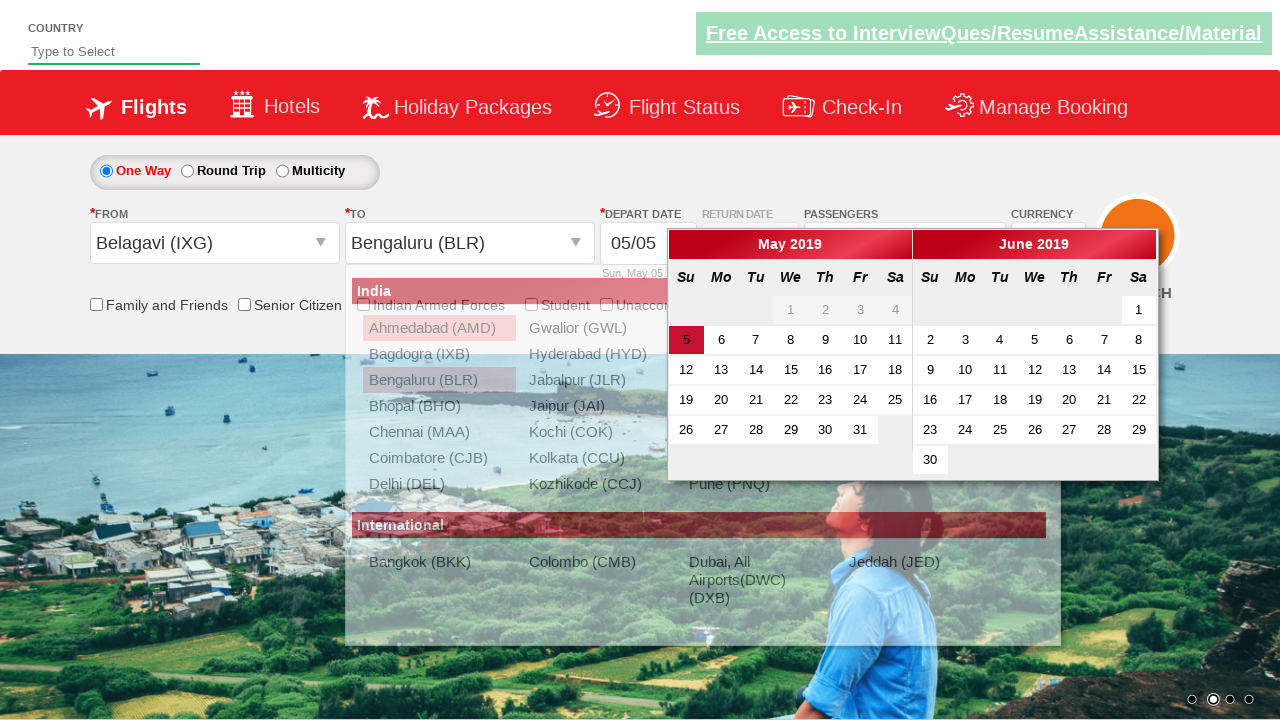

Clicked on round trip radio button at (187, 171) on #ctl00_mainContent_rbtnl_Trip_1
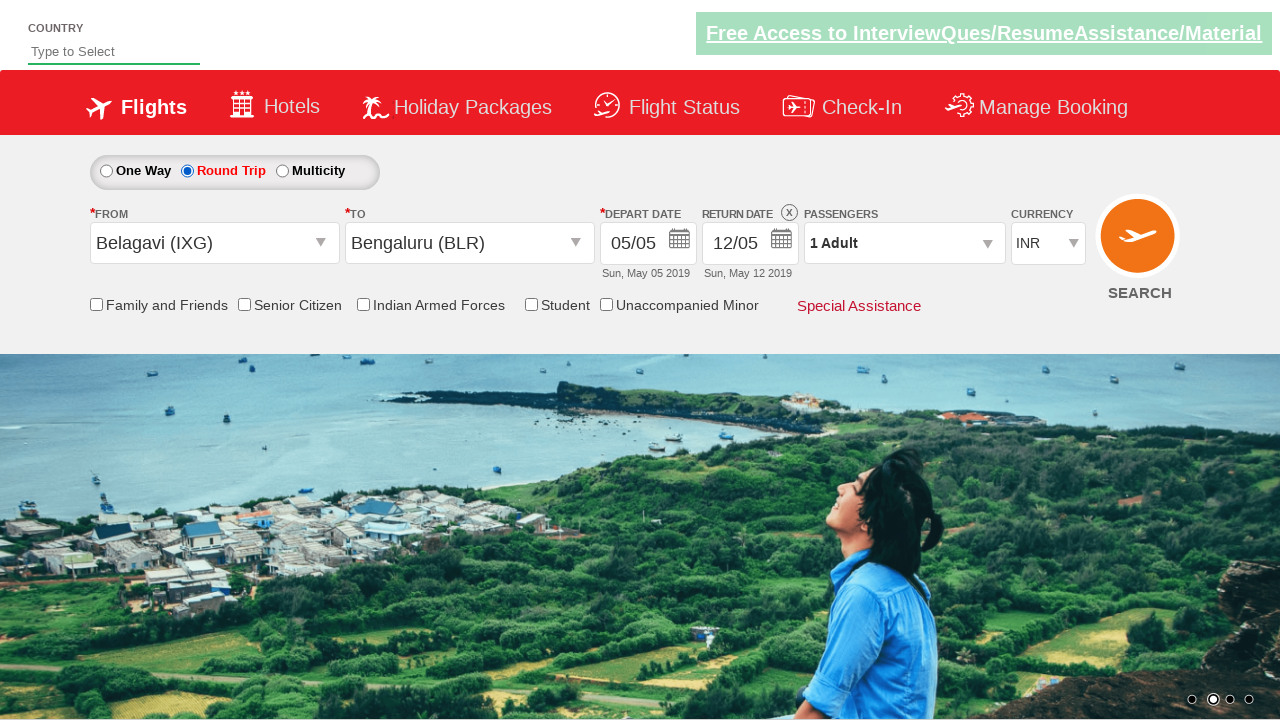

Retrieved style attribute from return date field
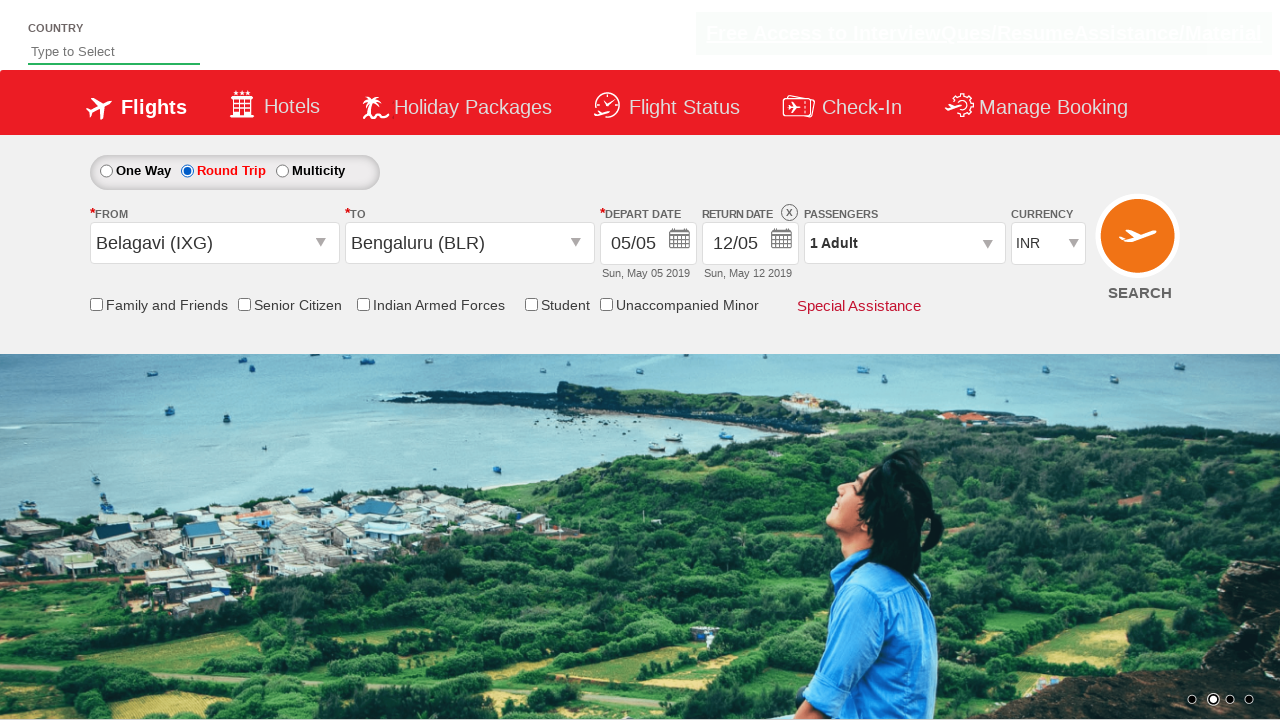

Verified that return date field is enabled for round trip booking
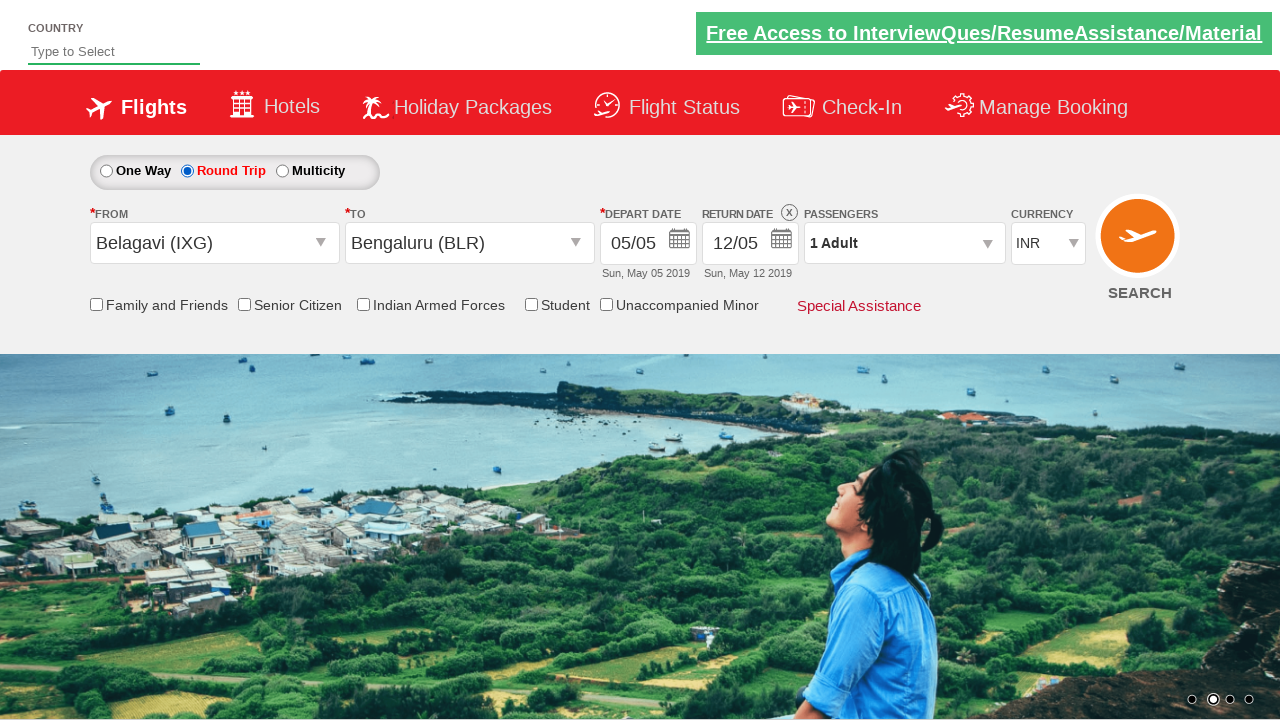

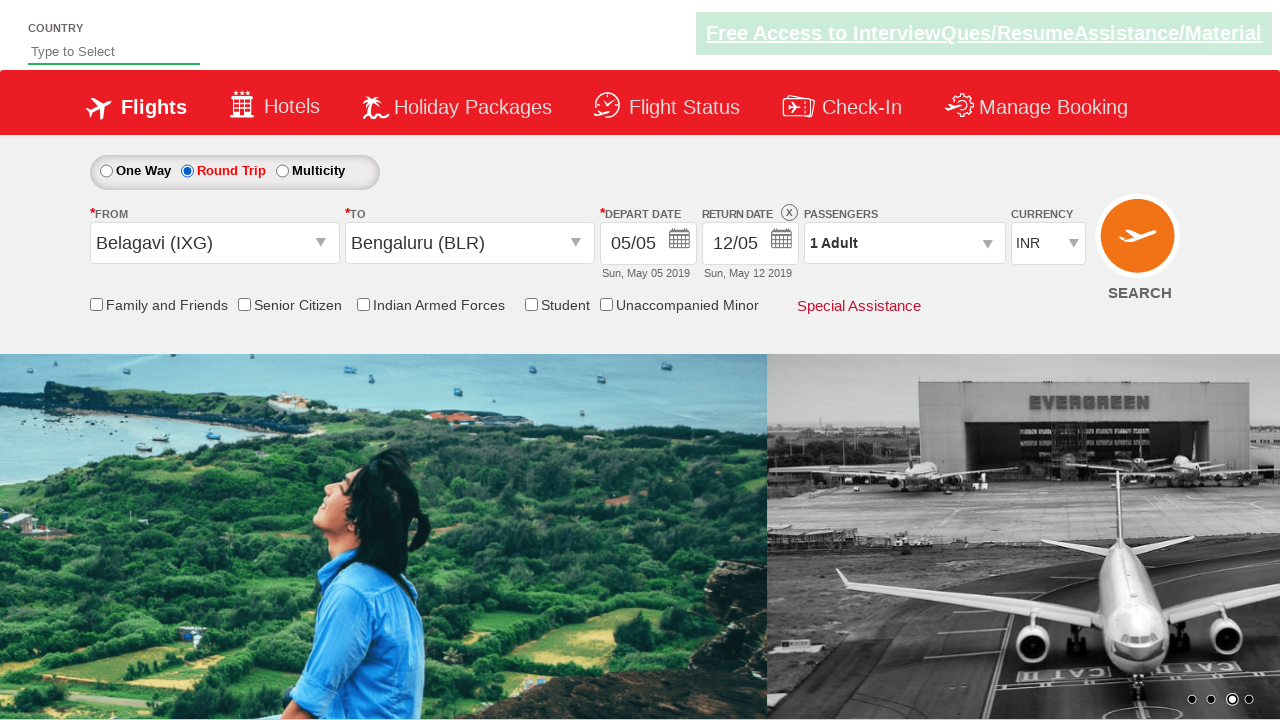